Tests key press detection by pressing the Backspace key and verifying the result displays the correct key name

Starting URL: https://the-internet.herokuapp.com/key_presses

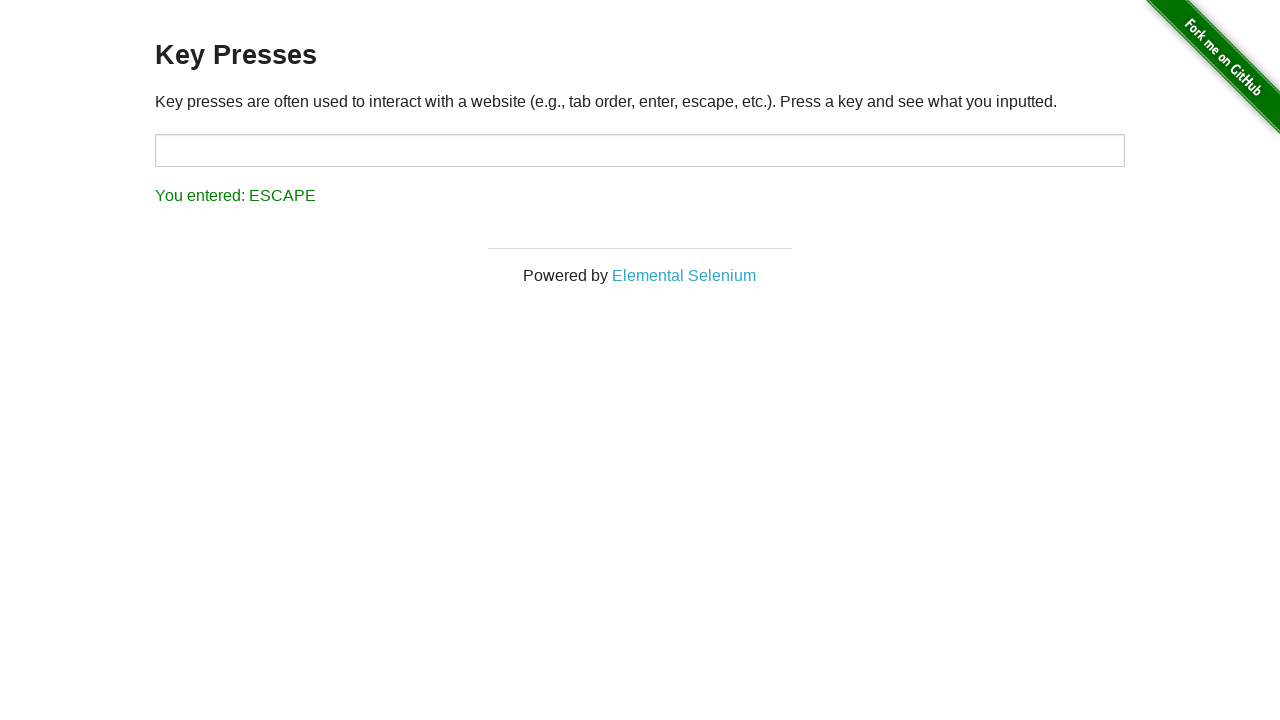

Clicked on the target input field at (640, 150) on #target
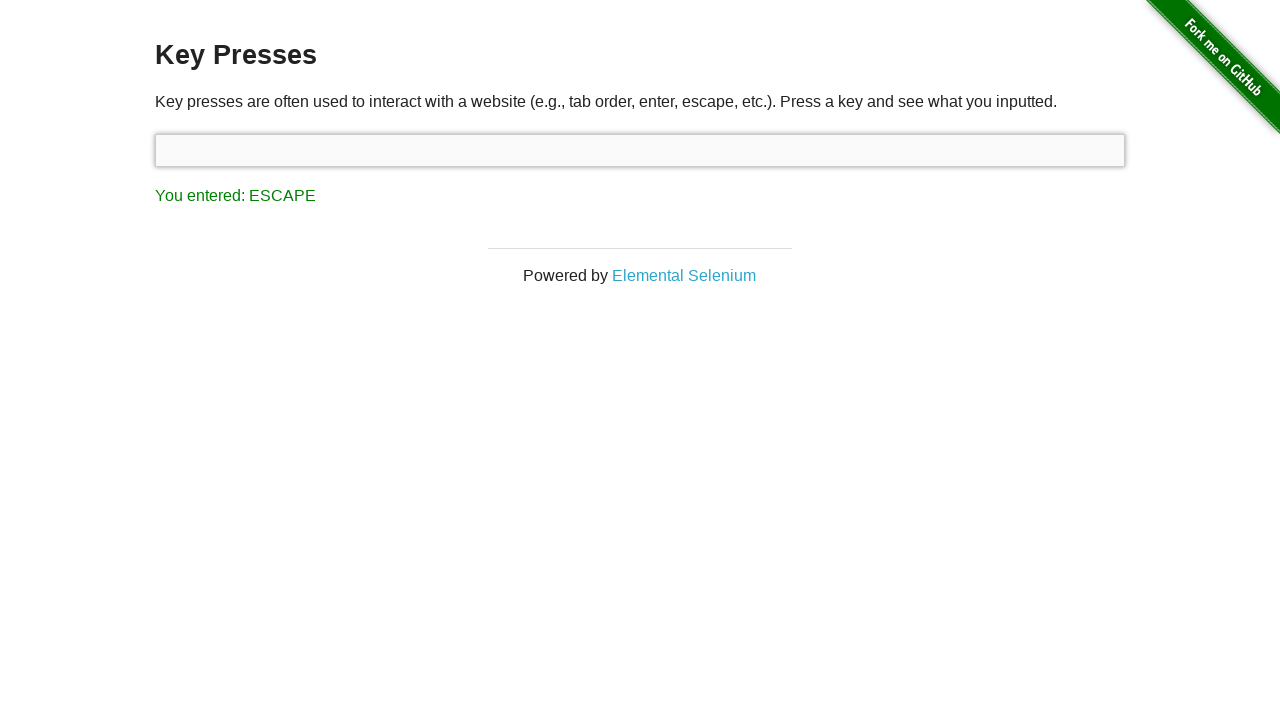

Pressed Backspace key on #target
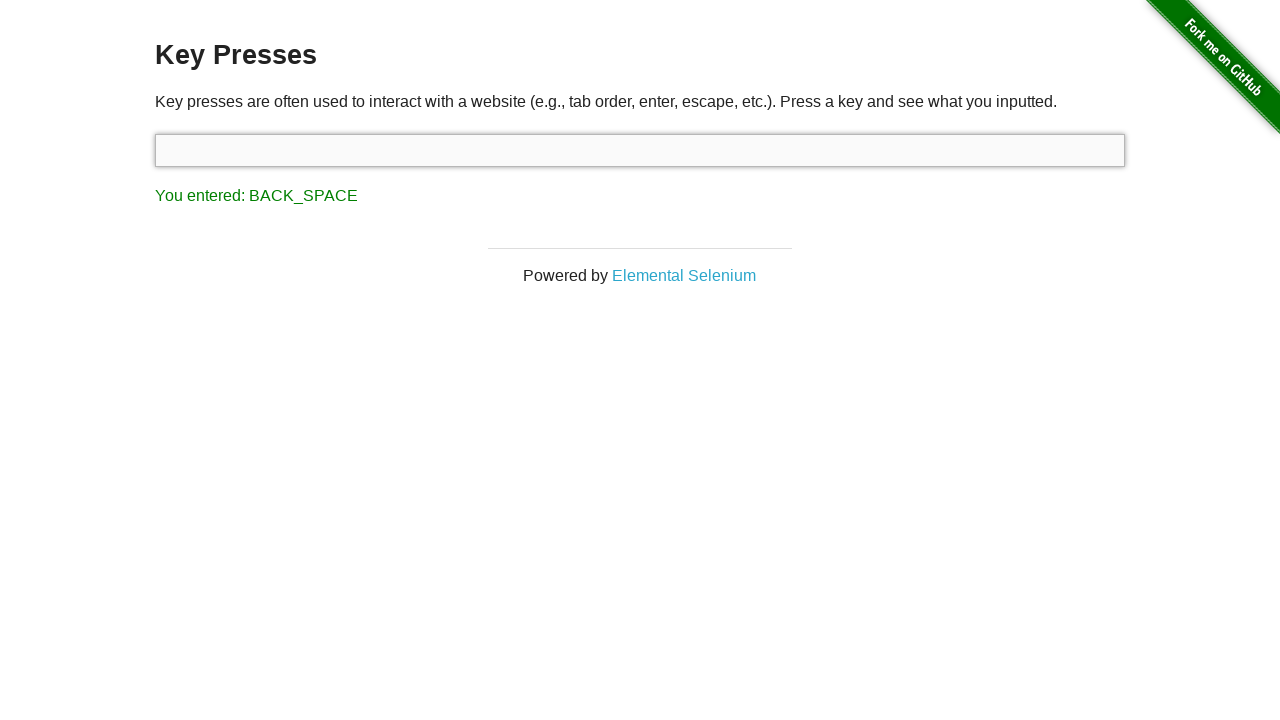

Retrieved result text content
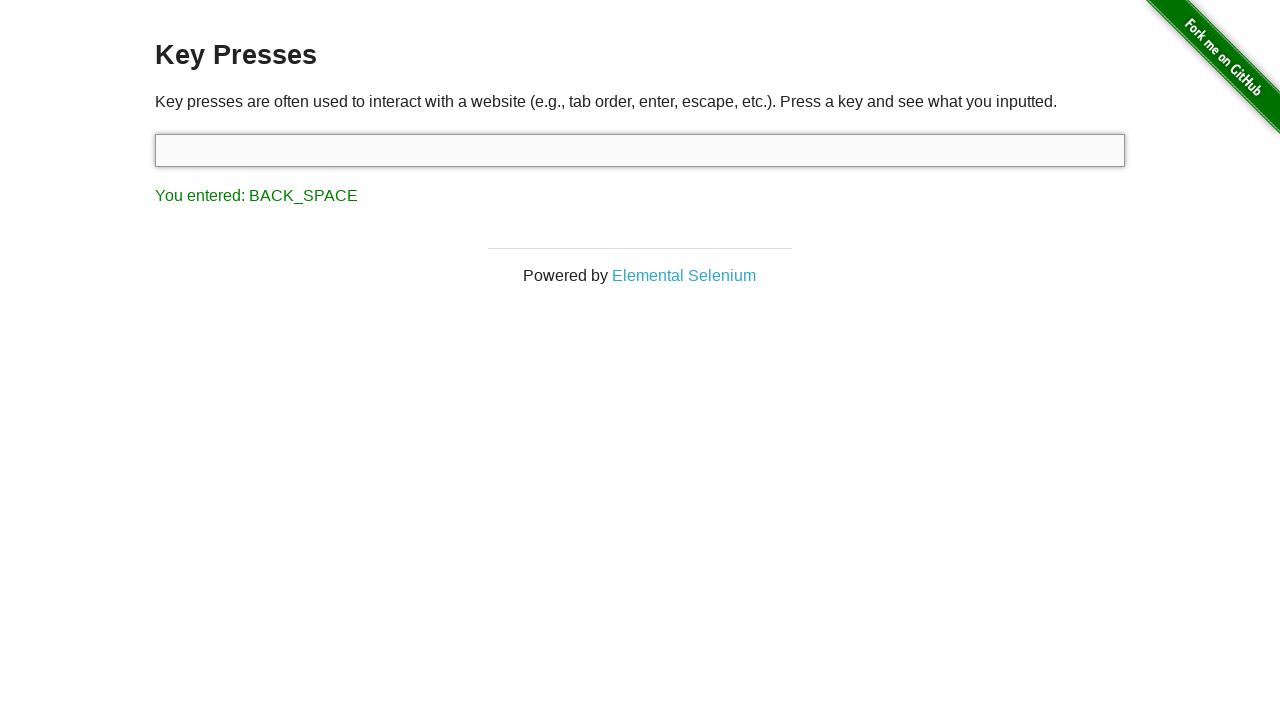

Verified result contains 'BACK_SPACE' key name
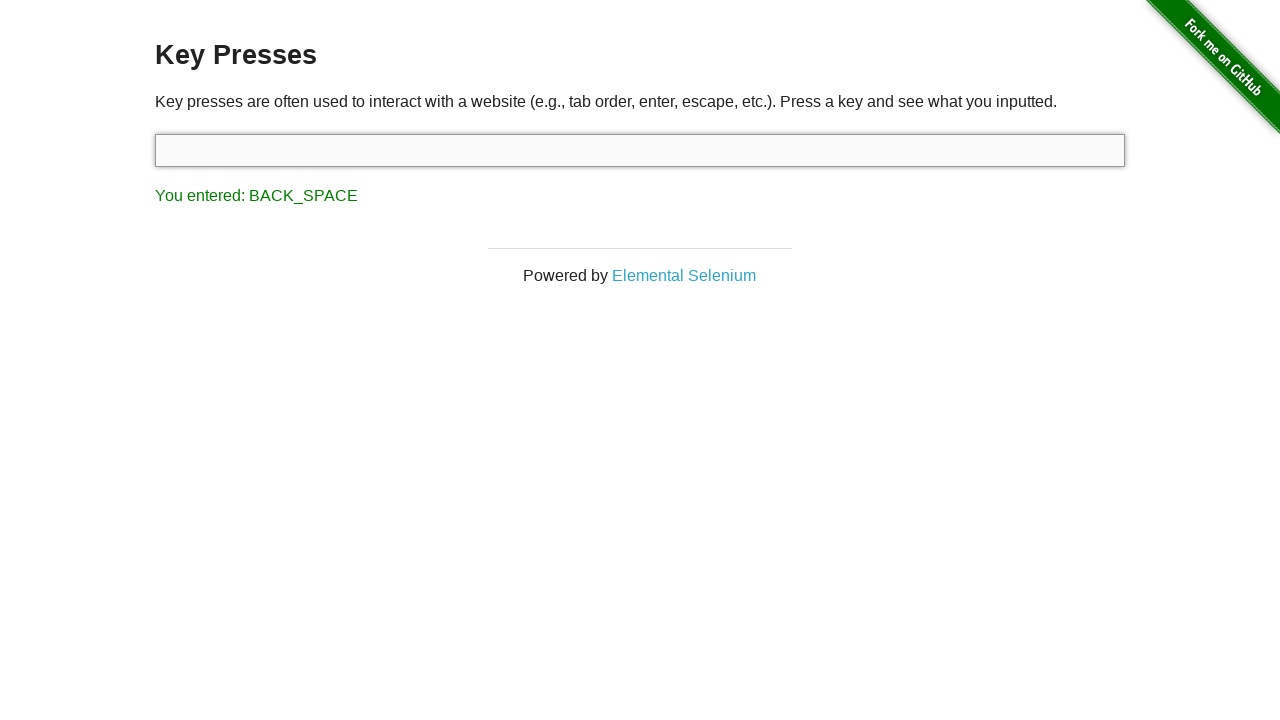

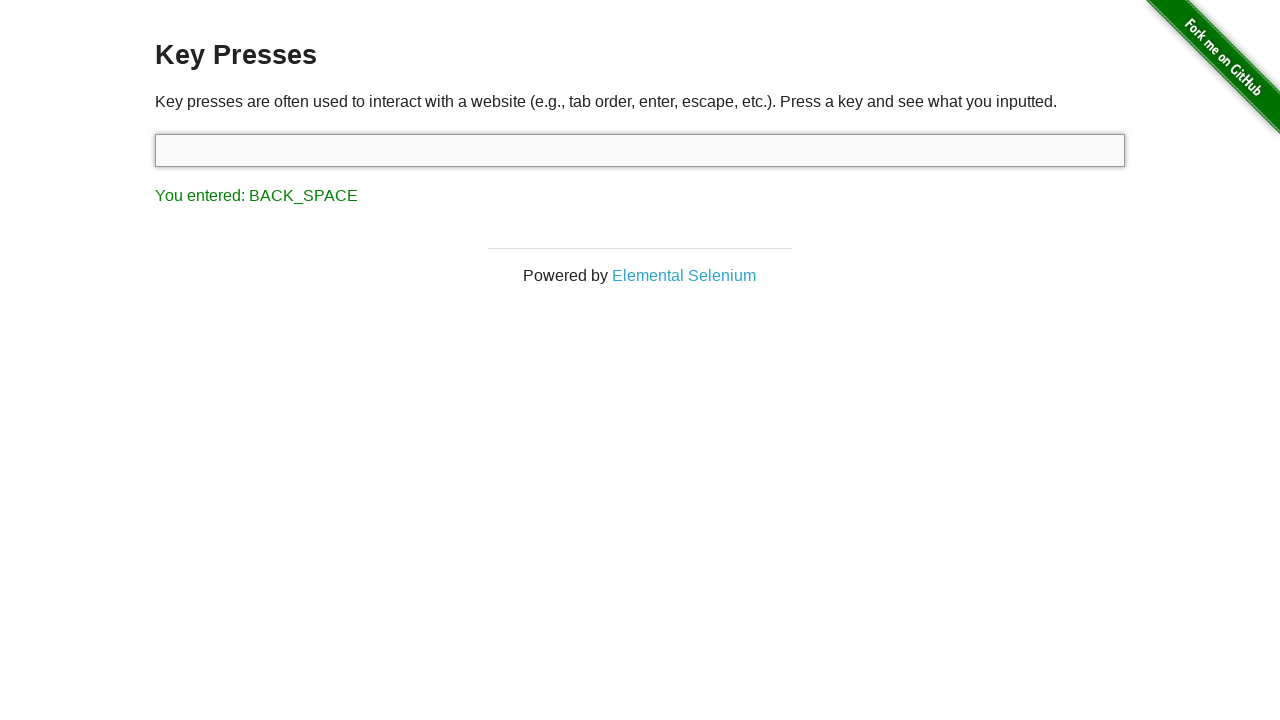